Tests that an element gets rendered after clicking the Start button on the Dynamic Loading Example 2 page, which demonstrates waiting for an element to be dynamically added to the DOM.

Starting URL: https://the-internet.herokuapp.com/dynamic_loading

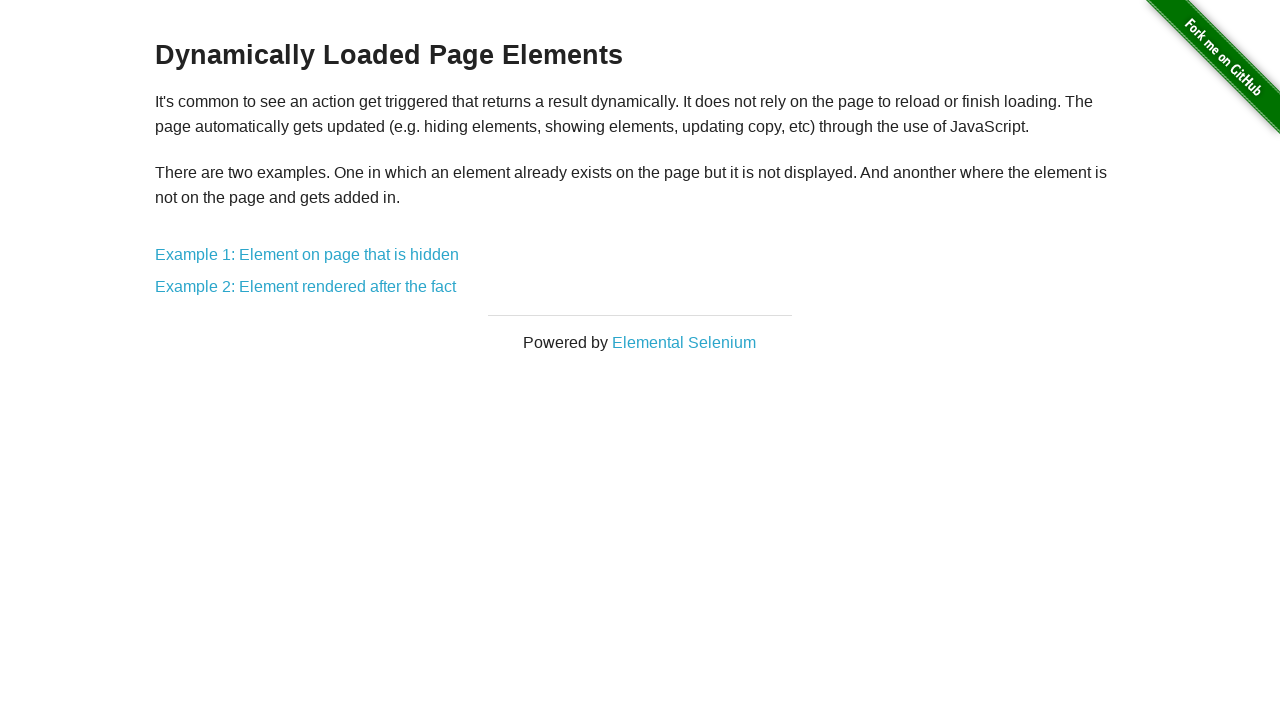

Clicked on Example 2: Element rendered after the fact at (306, 287) on a[href='/dynamic_loading/2']
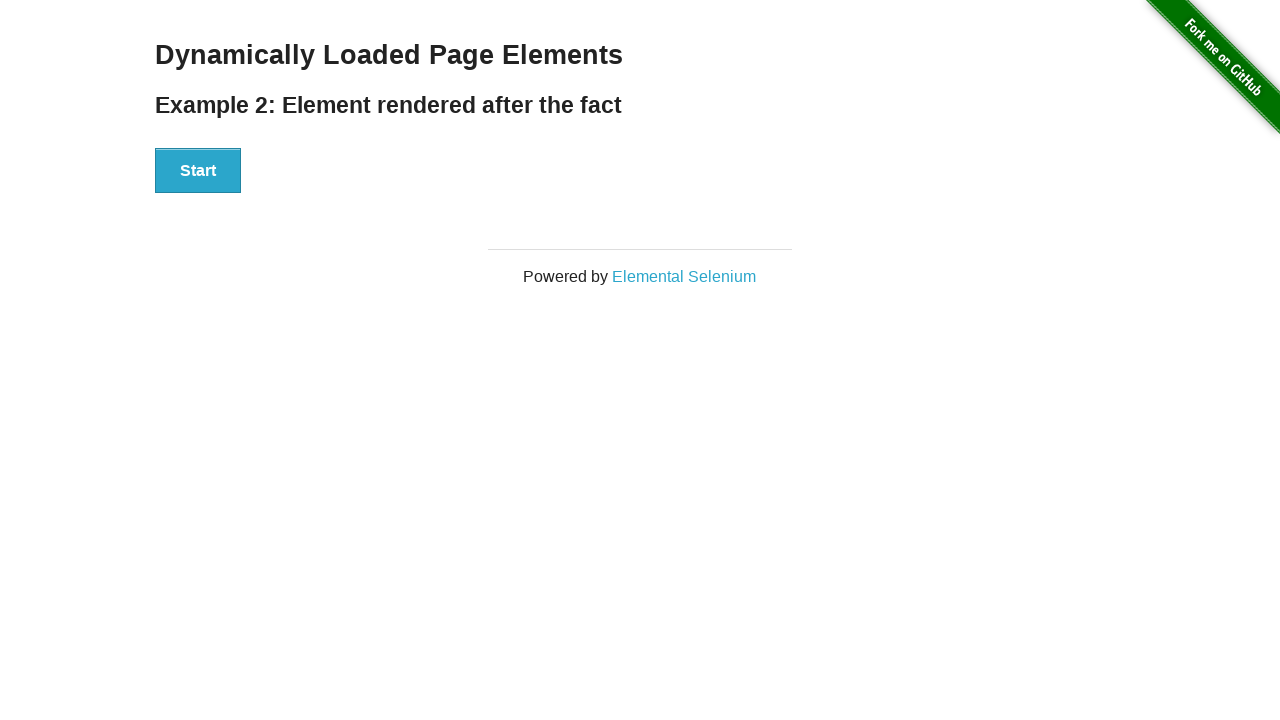

Clicked the Start button to trigger dynamic loading at (198, 171) on button:has-text('Start')
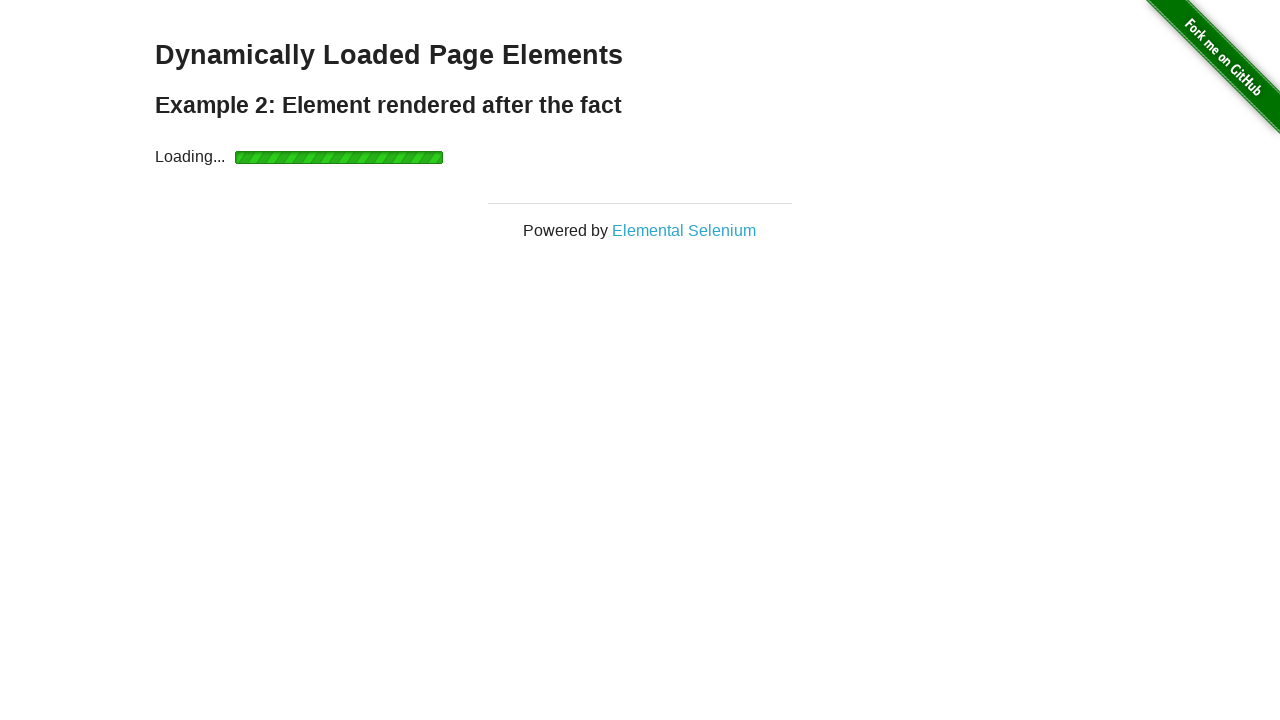

Waited for finish element to be rendered and visible
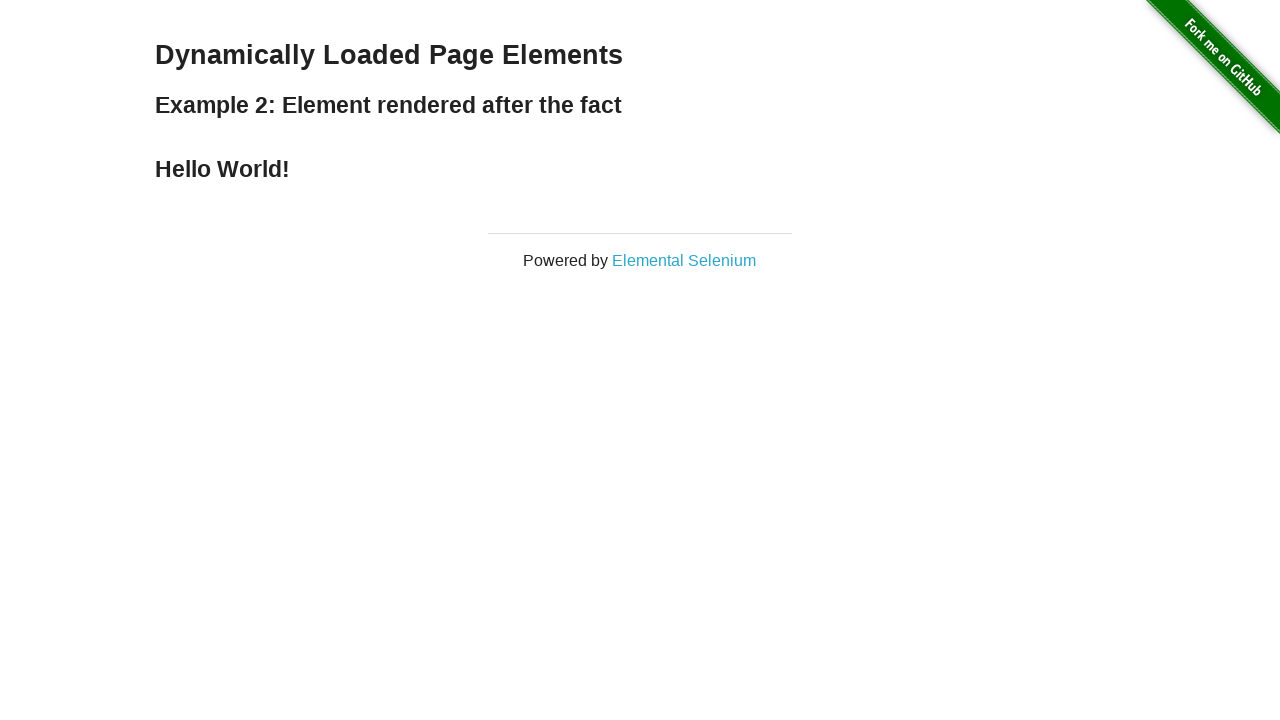

Located the finish text element
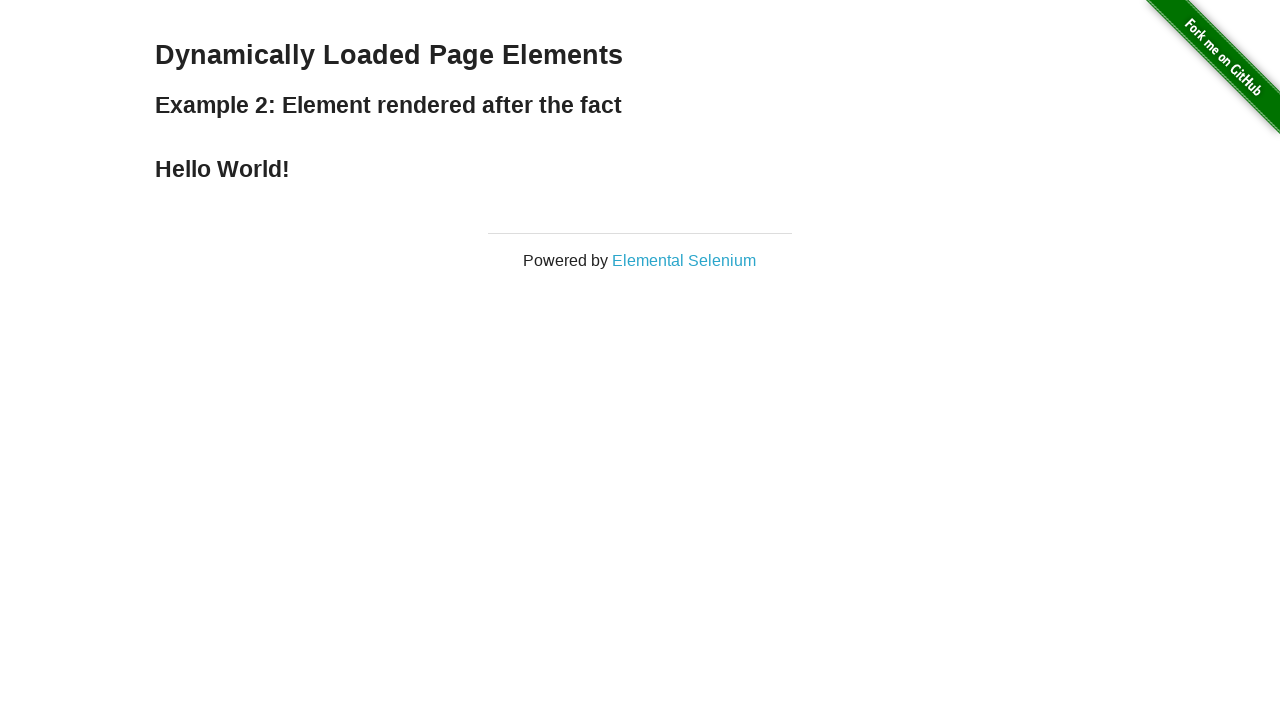

Verified that finish element contains 'Hello World!' text
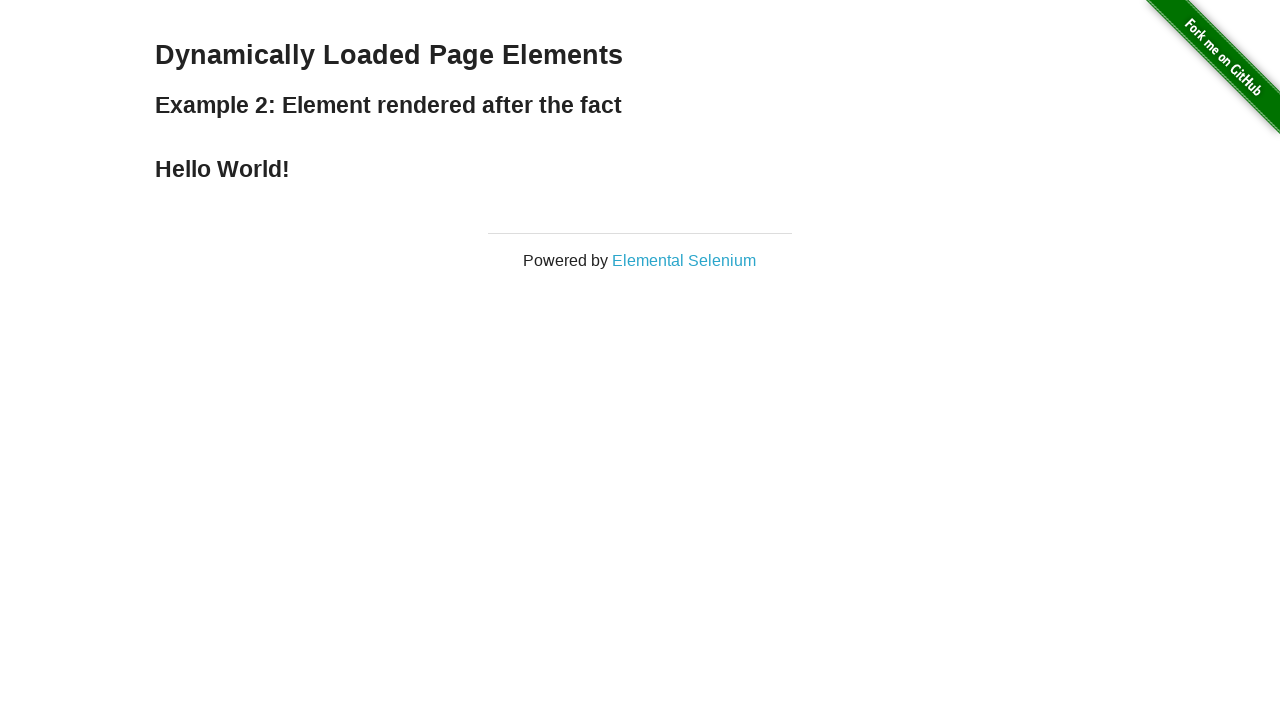

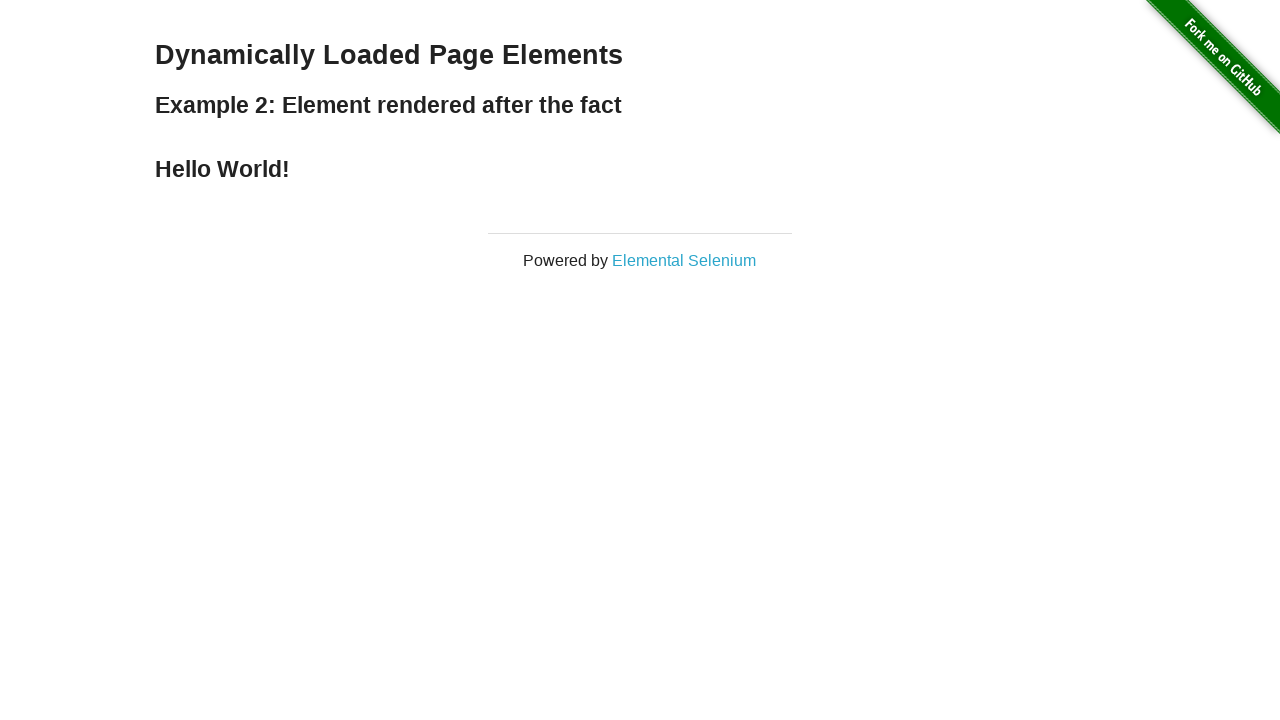